Tests page scrolling functionality by scrolling down the page and scrolling to a specific element

Starting URL: https://infinite-scroll.com/

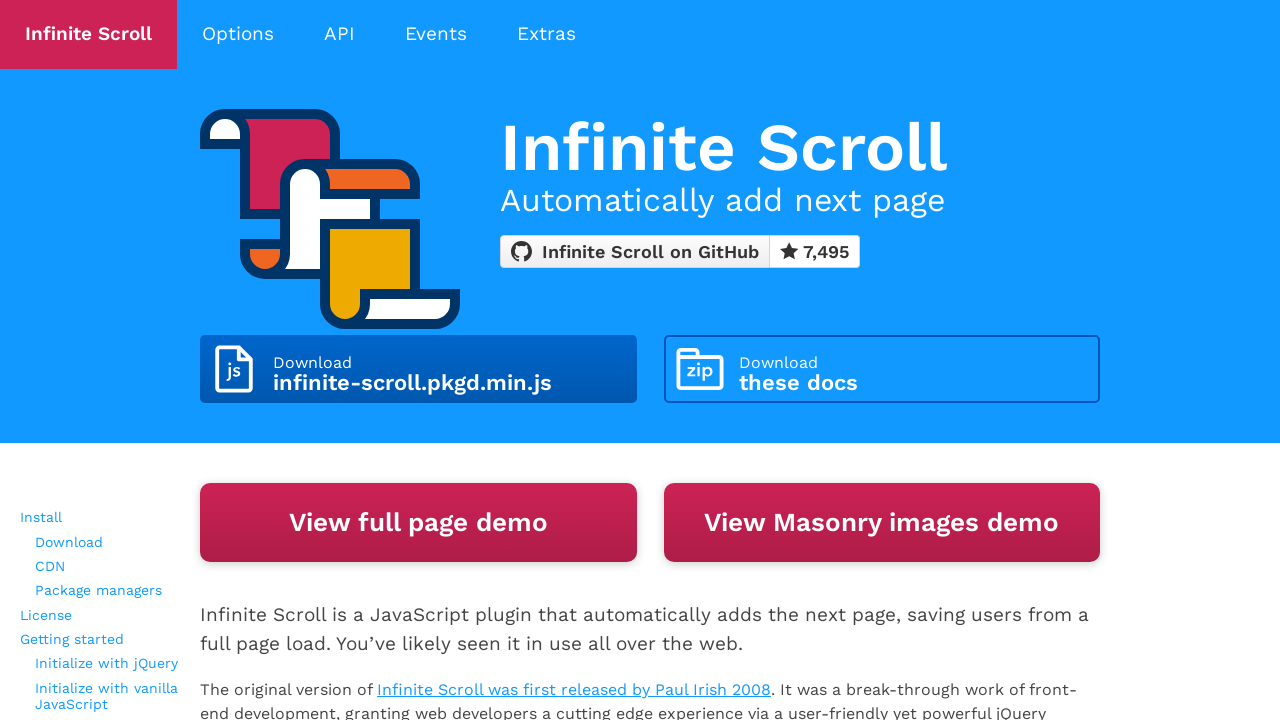

Scrolled down the page by 500 pixels
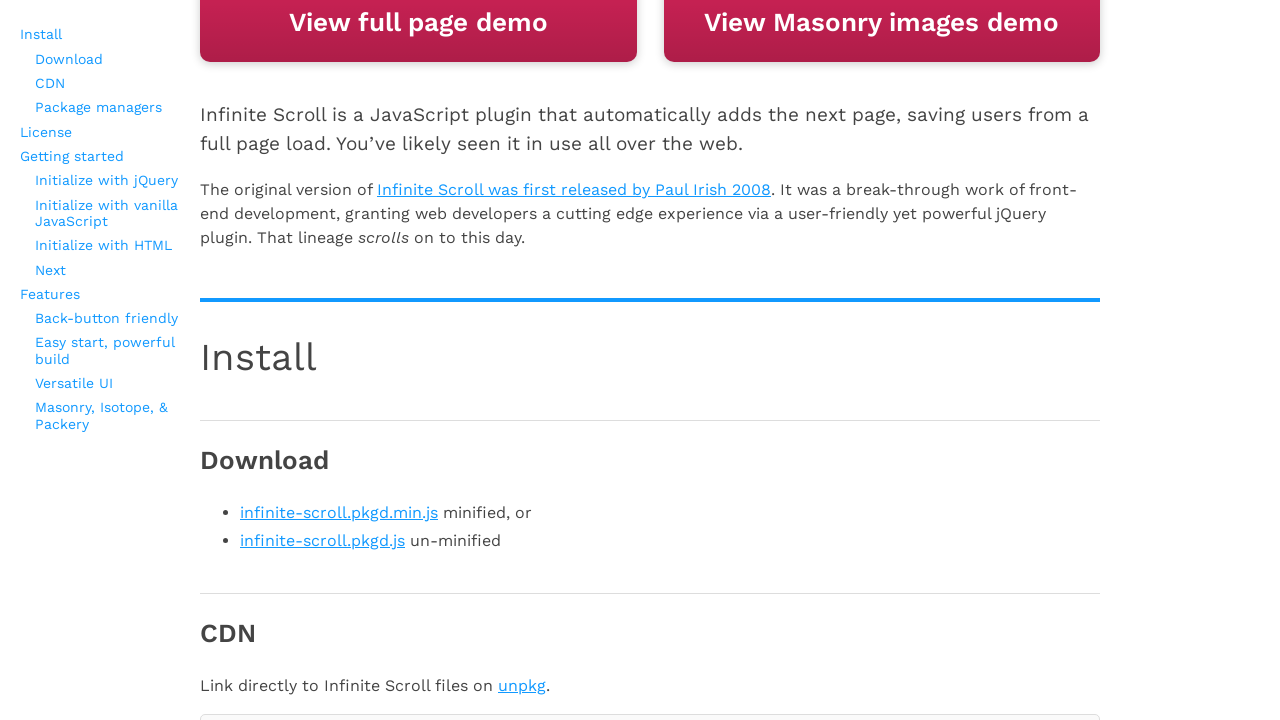

Waited 2 seconds for page to settle after scrolling
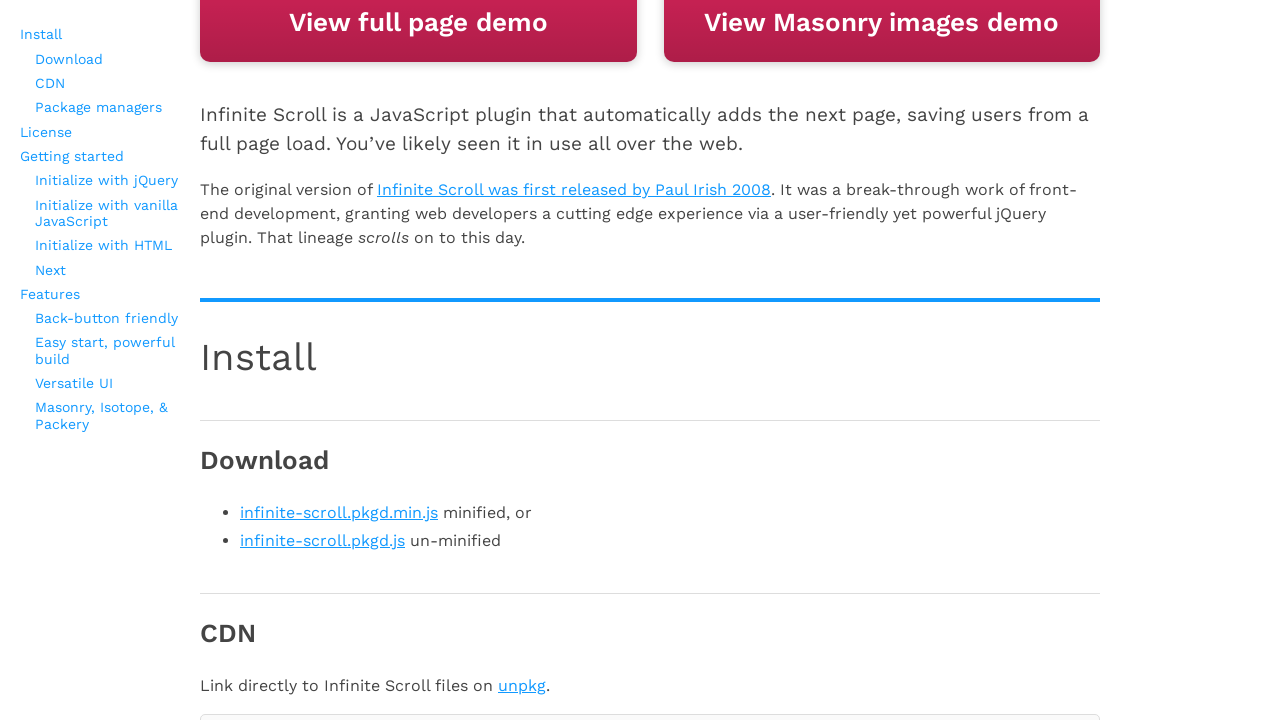

Located the masonry-isotope-packery element
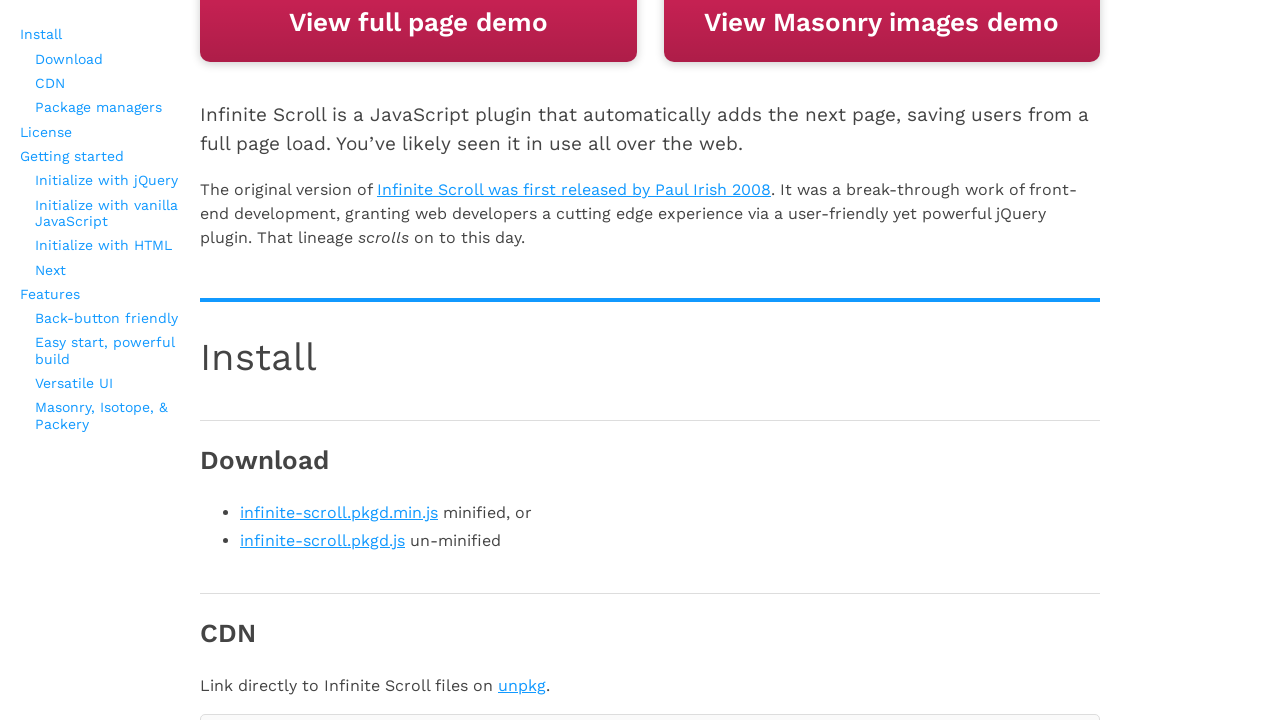

Scrolled to the masonry-isotope-packery heading element
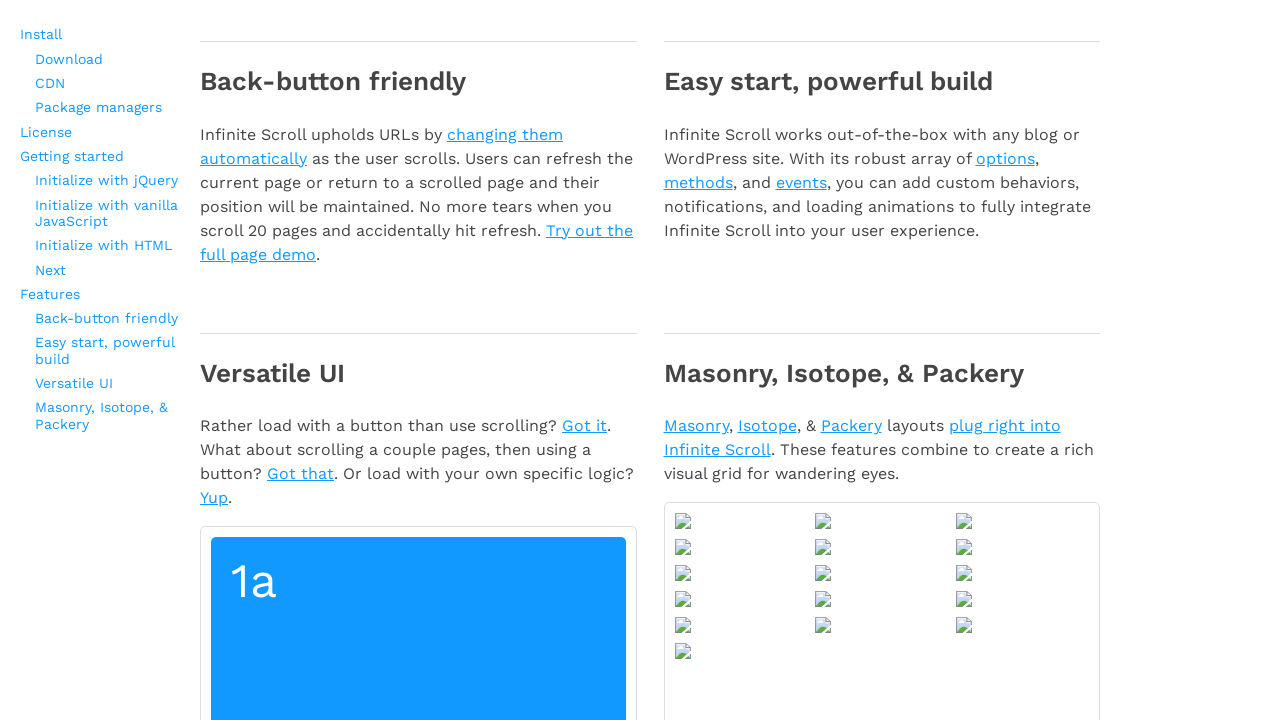

Waited 2 seconds for scroll to complete
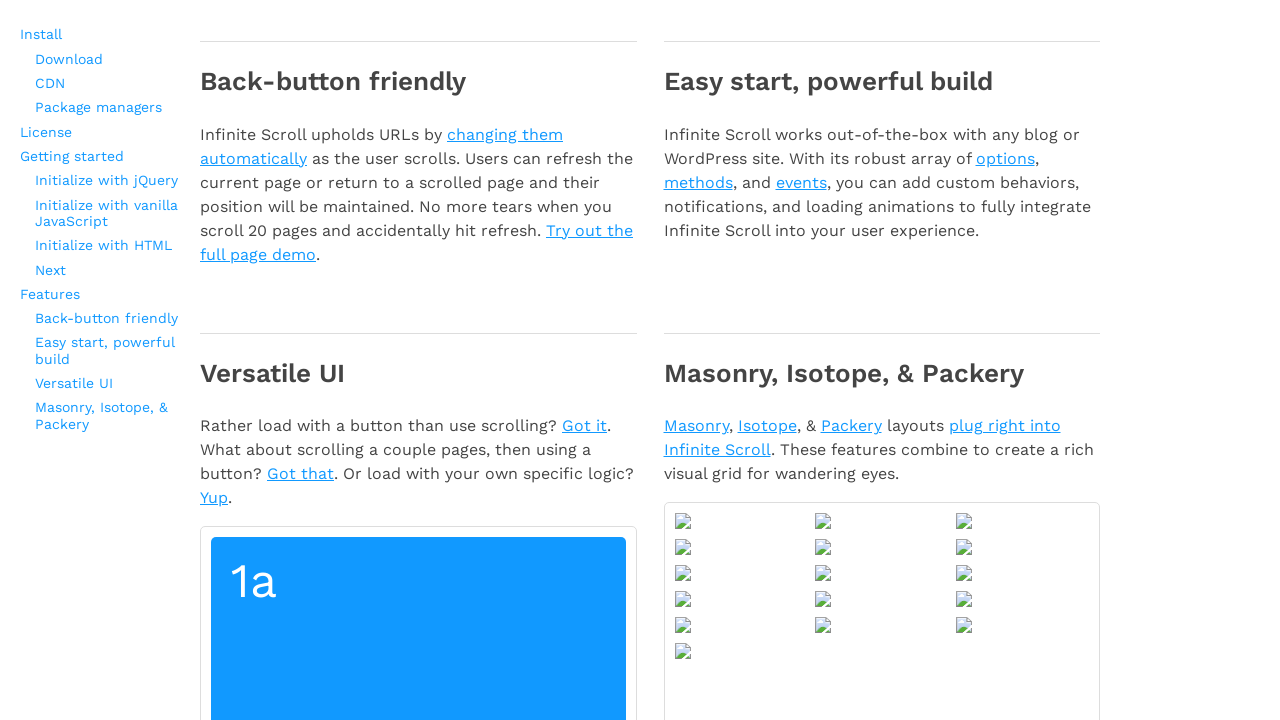

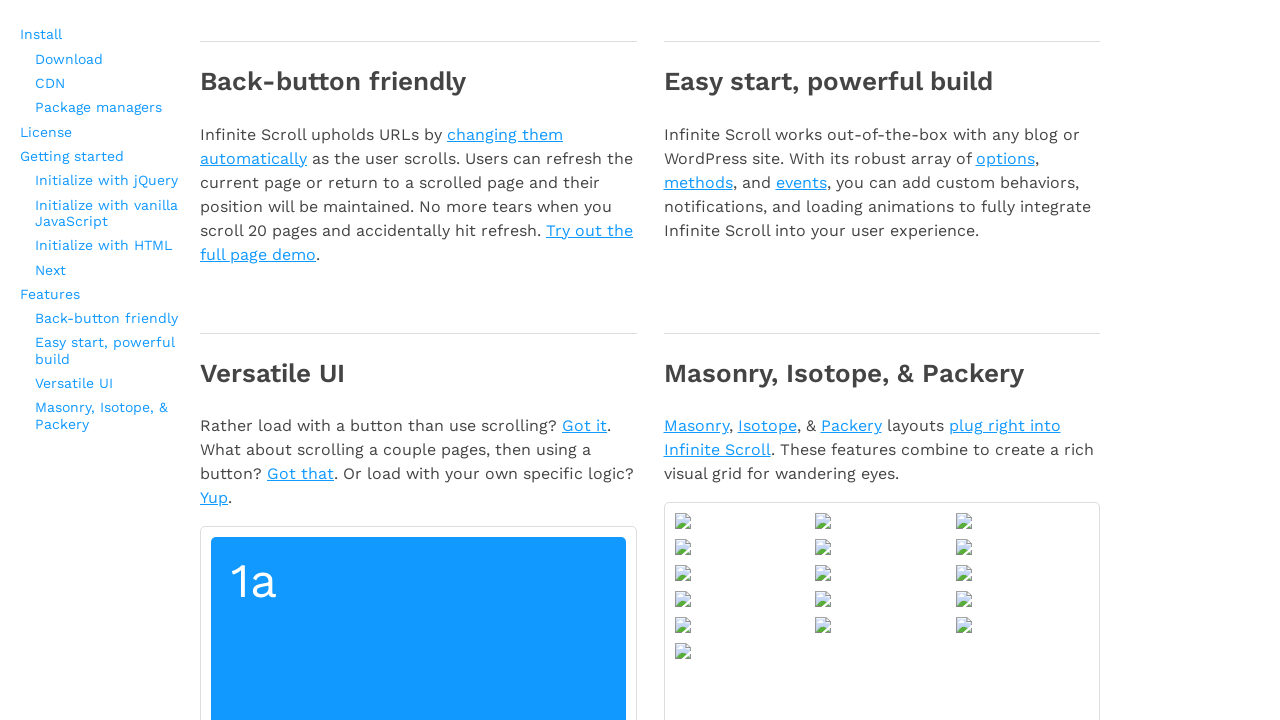